Tests JavaScript dialog handling by setting up a dialog handler to accept dialogs and clicking the confirm button

Starting URL: https://rahulshettyacademy.com/AutomationPractice/

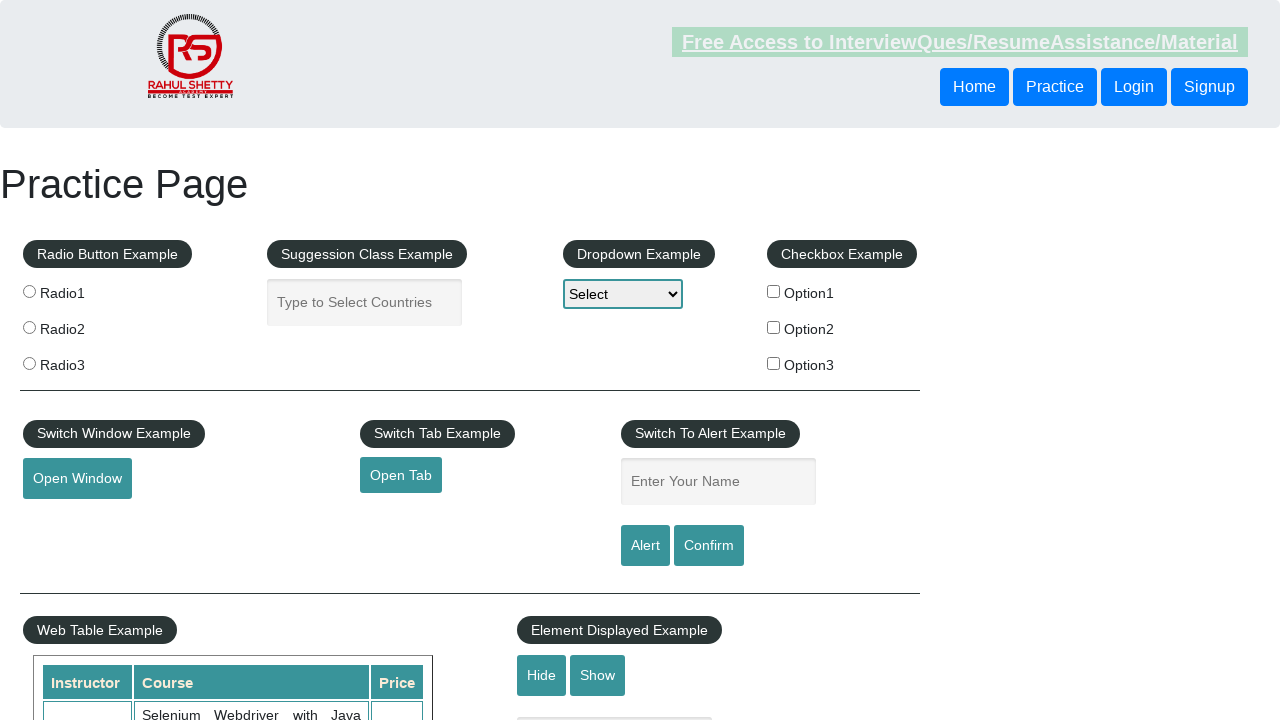

Set up dialog handler to accept all dialogs
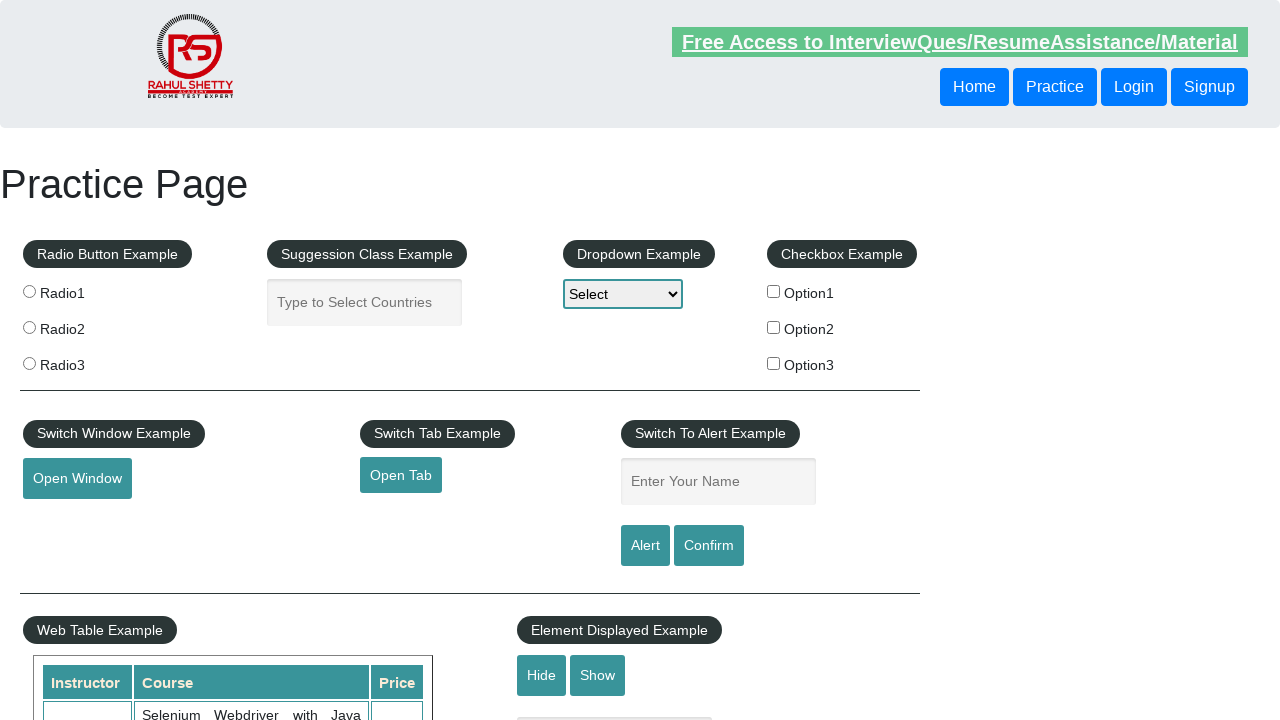

Clicked confirm button to trigger JavaScript dialog at (709, 546) on #confirmbtn
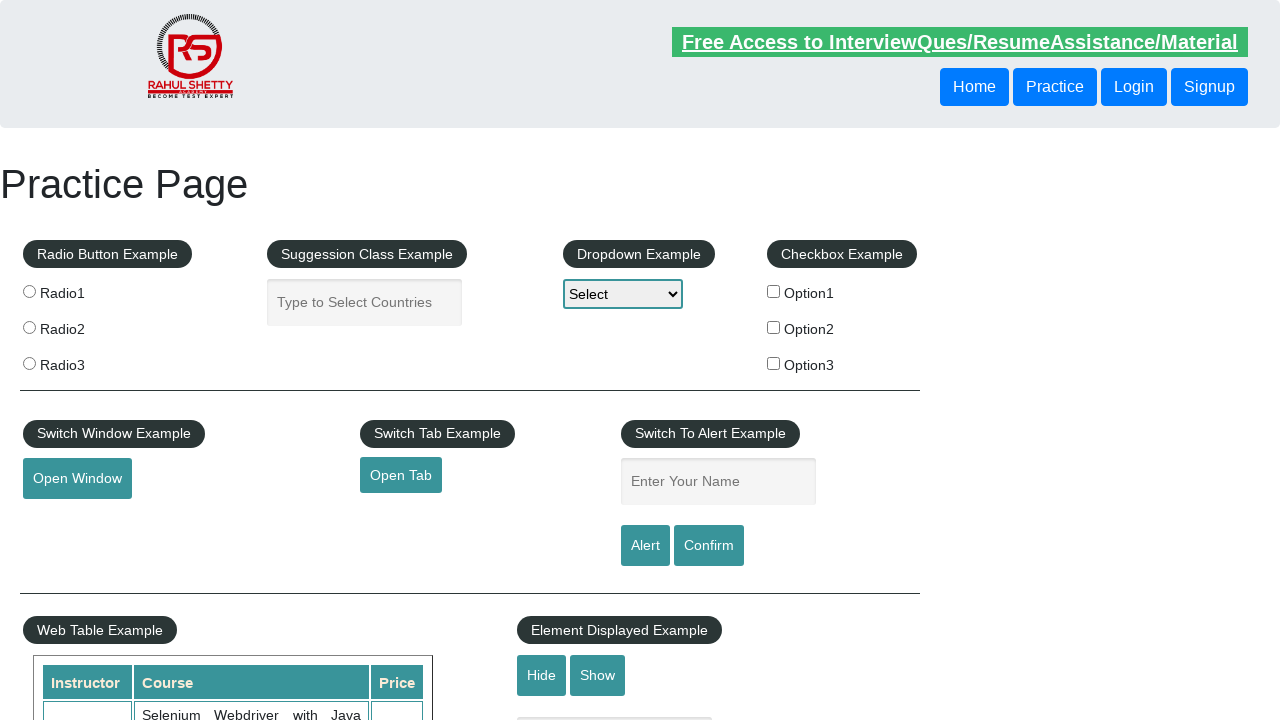

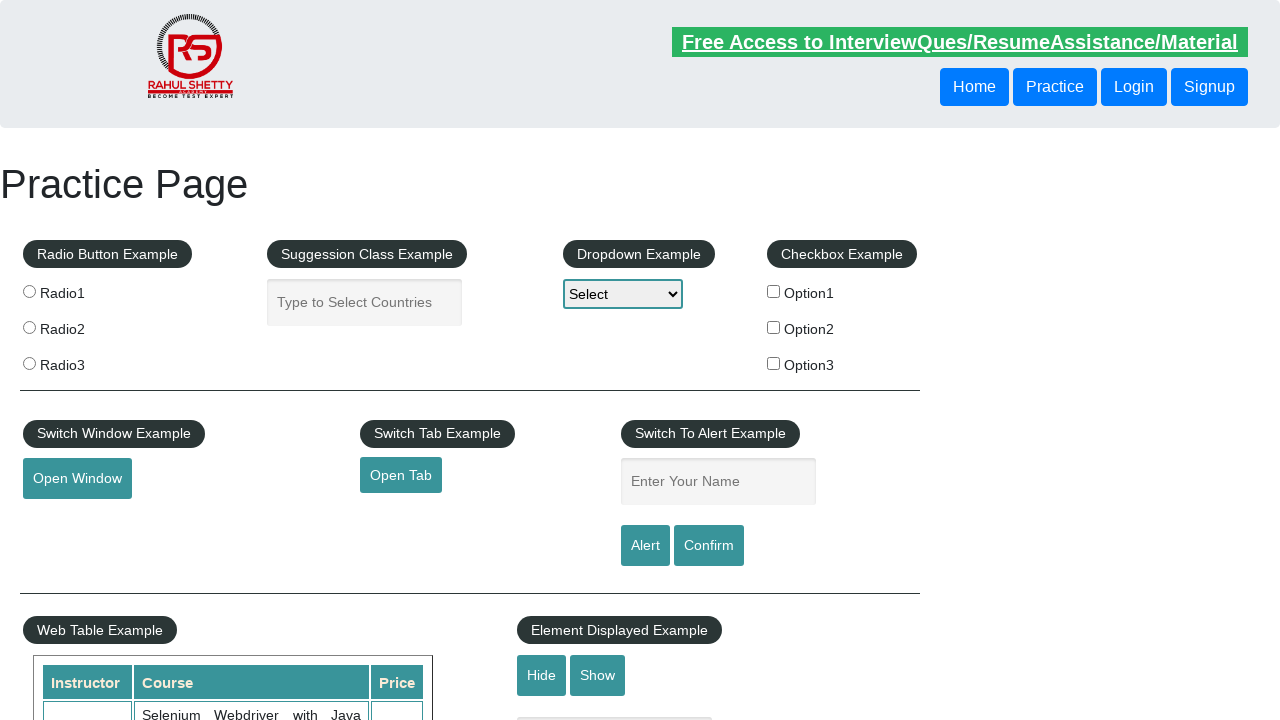